Tests keyboard shortcuts functionality on a registration form by typing a name in the first name field, using Ctrl+A to select all, Ctrl+C to copy, and Ctrl+V to paste into the last name field.

Starting URL: https://grotechminds.com/registration/

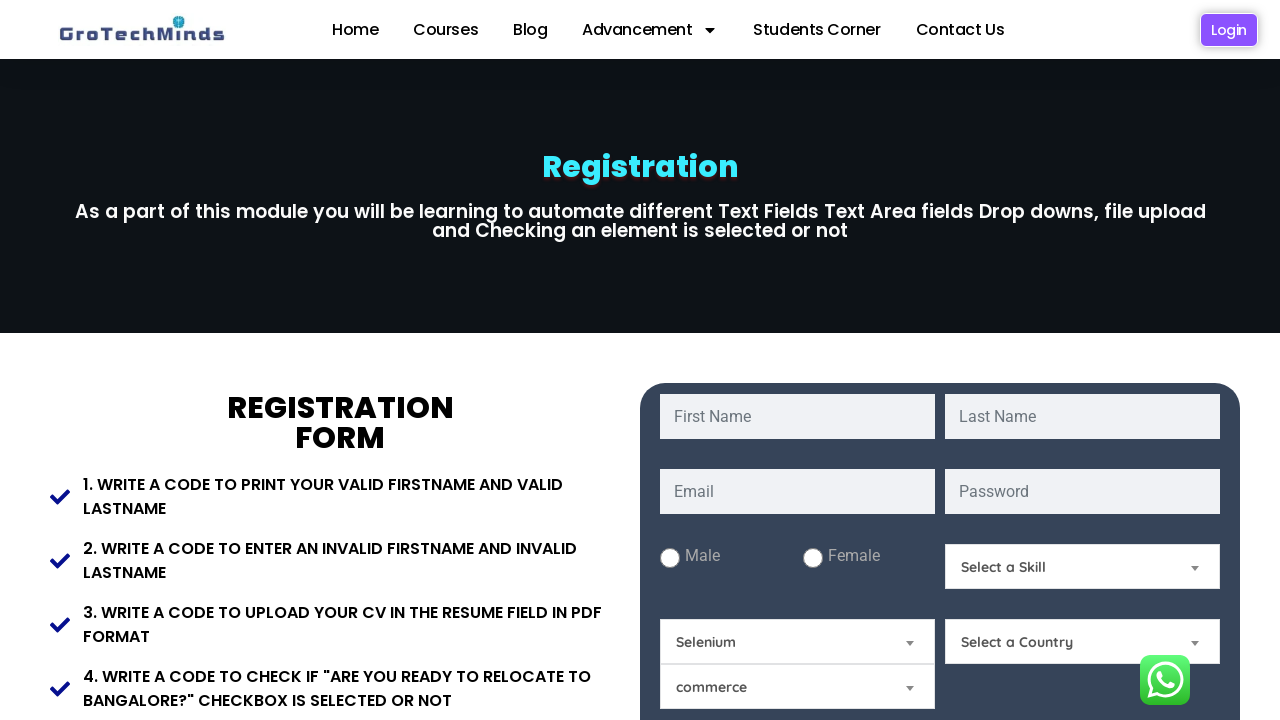

Filled first name field with 'Sarika' on input[name='fname']
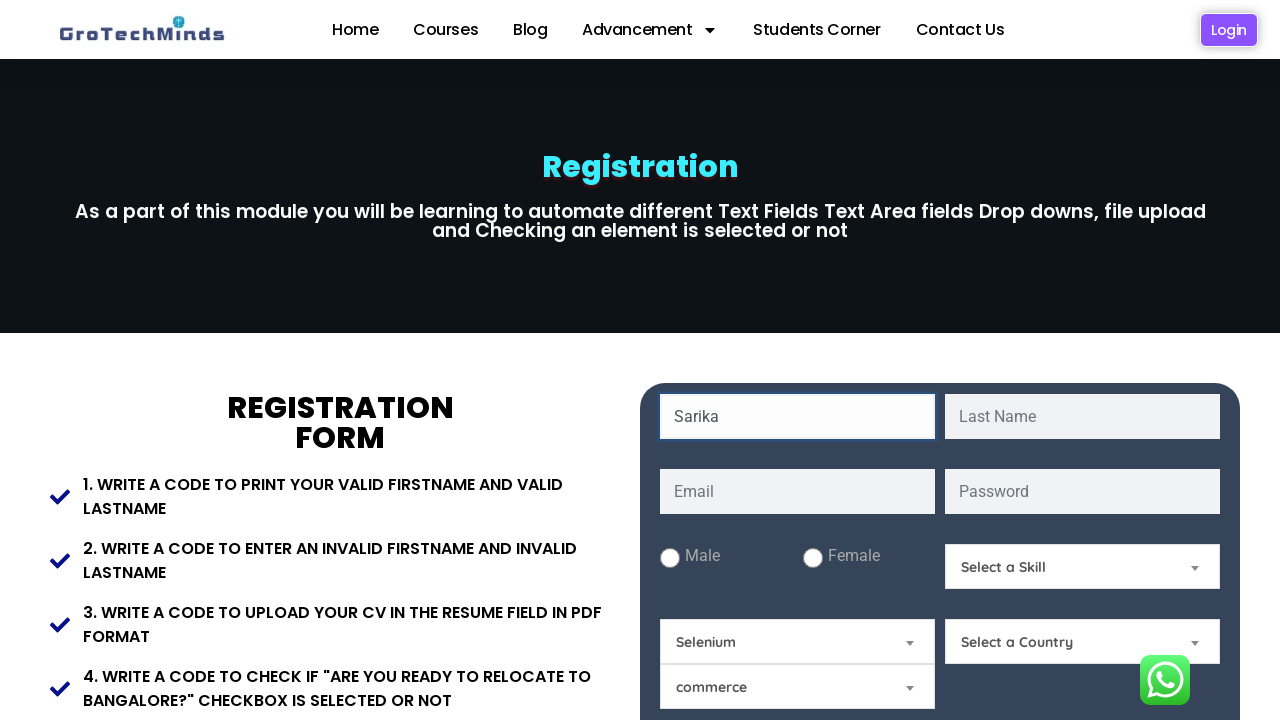

Clicked on first name field to focus it at (798, 416) on input[name='fname']
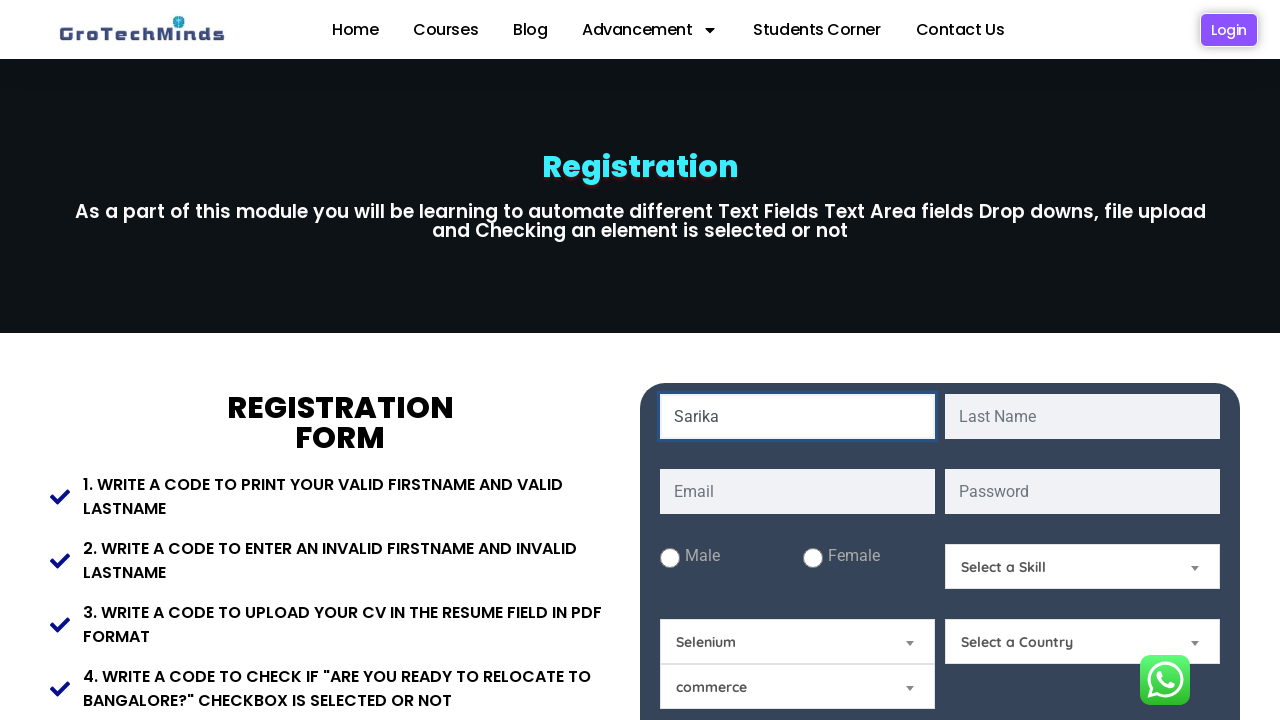

Selected all text in first name field using Ctrl+A
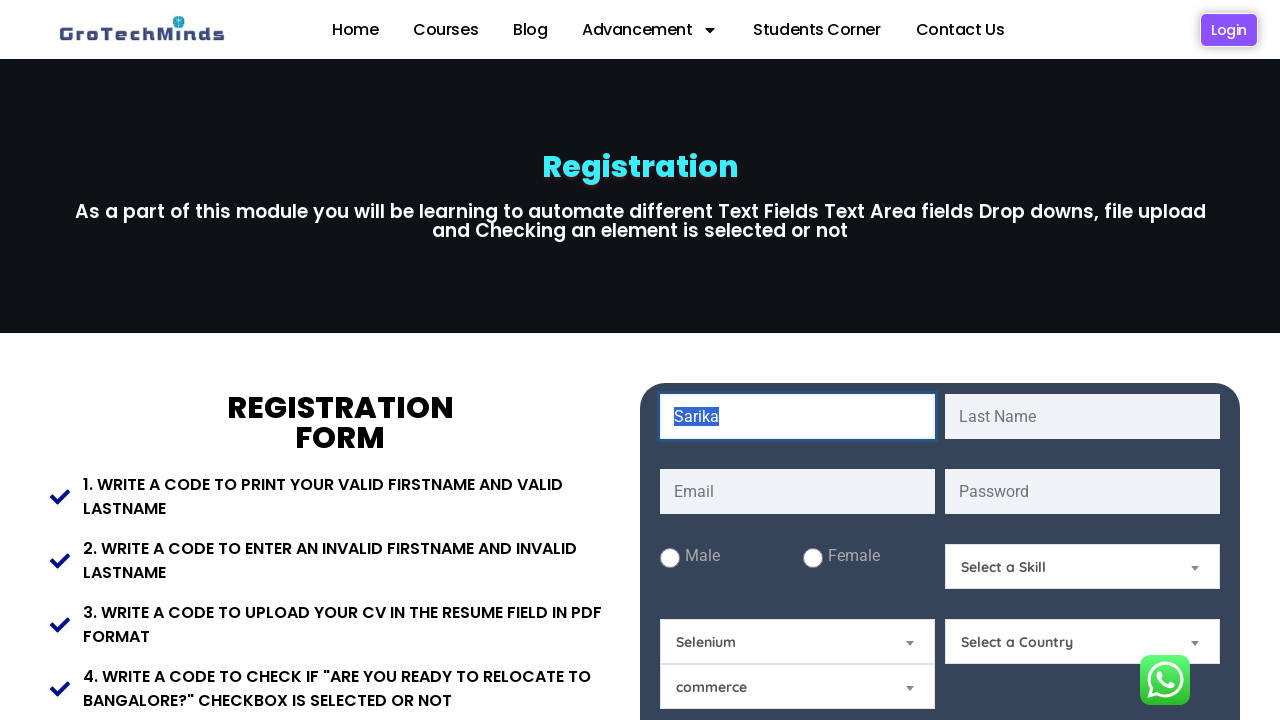

Copied selected text from first name field using Ctrl+C
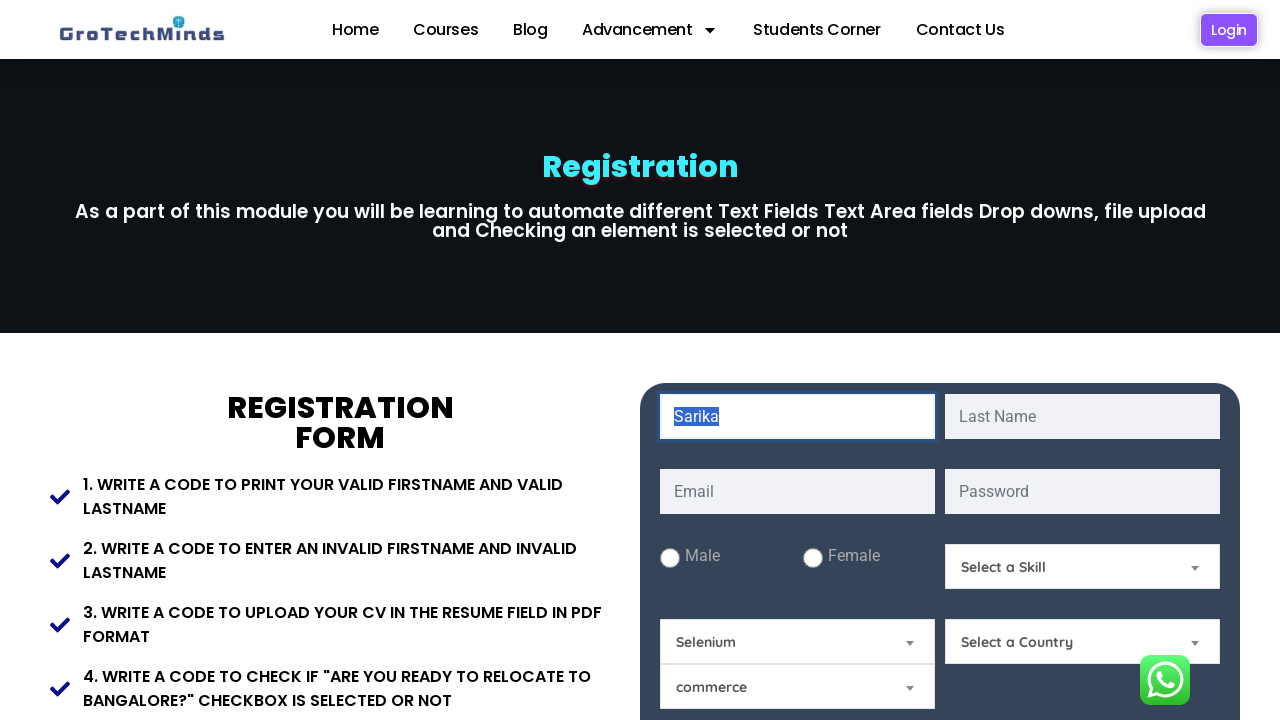

Clicked on last name field to focus it at (1082, 416) on input[name='lname']
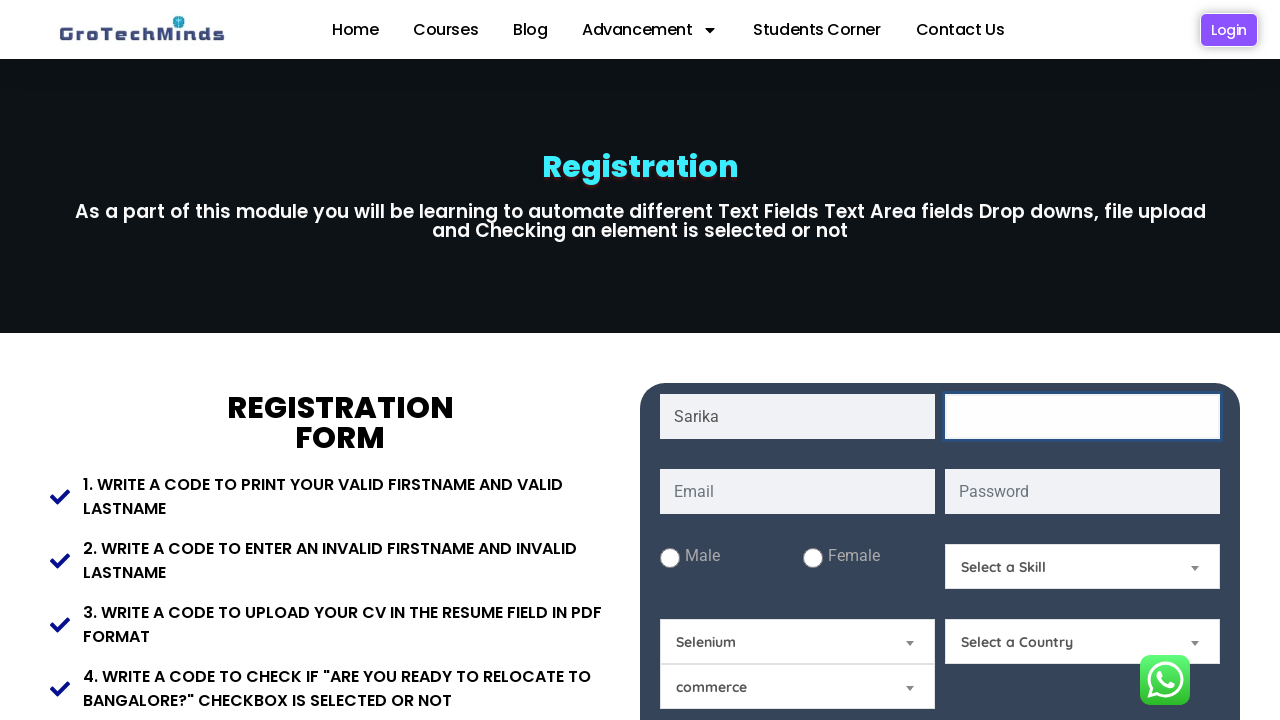

Pasted copied text into last name field using Ctrl+V
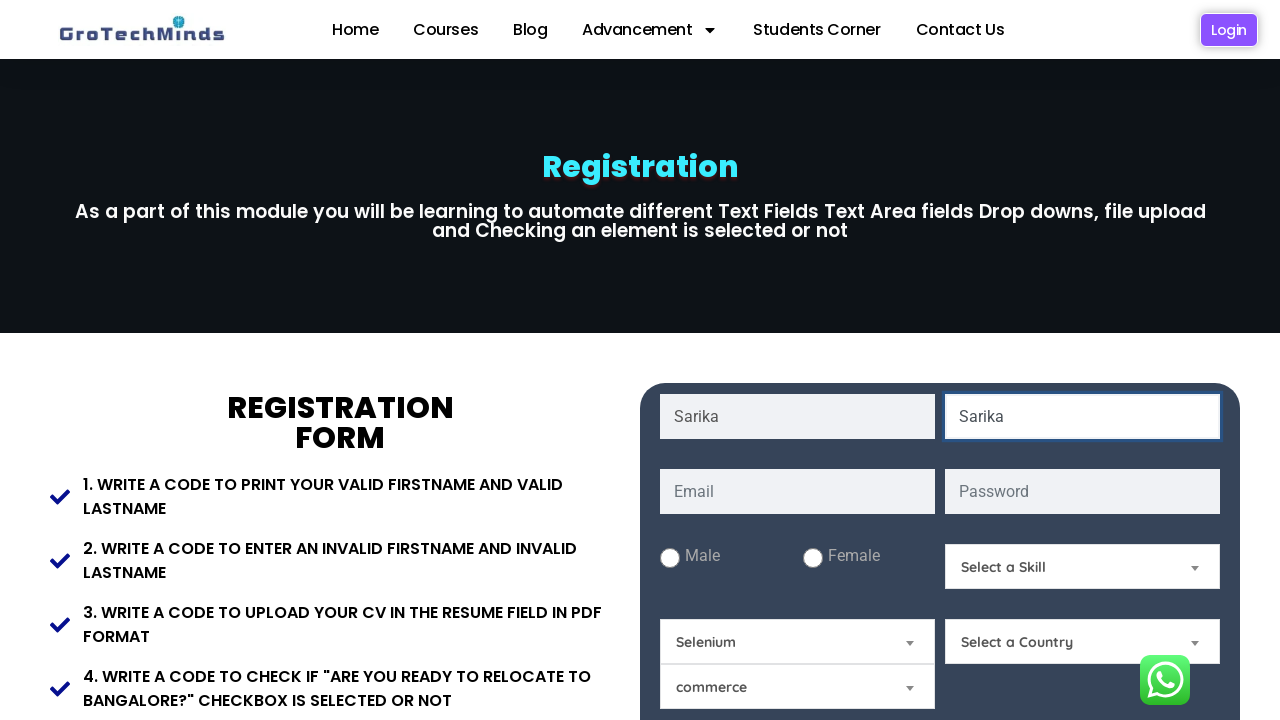

Waited 1 second to observe the pasted content in last name field
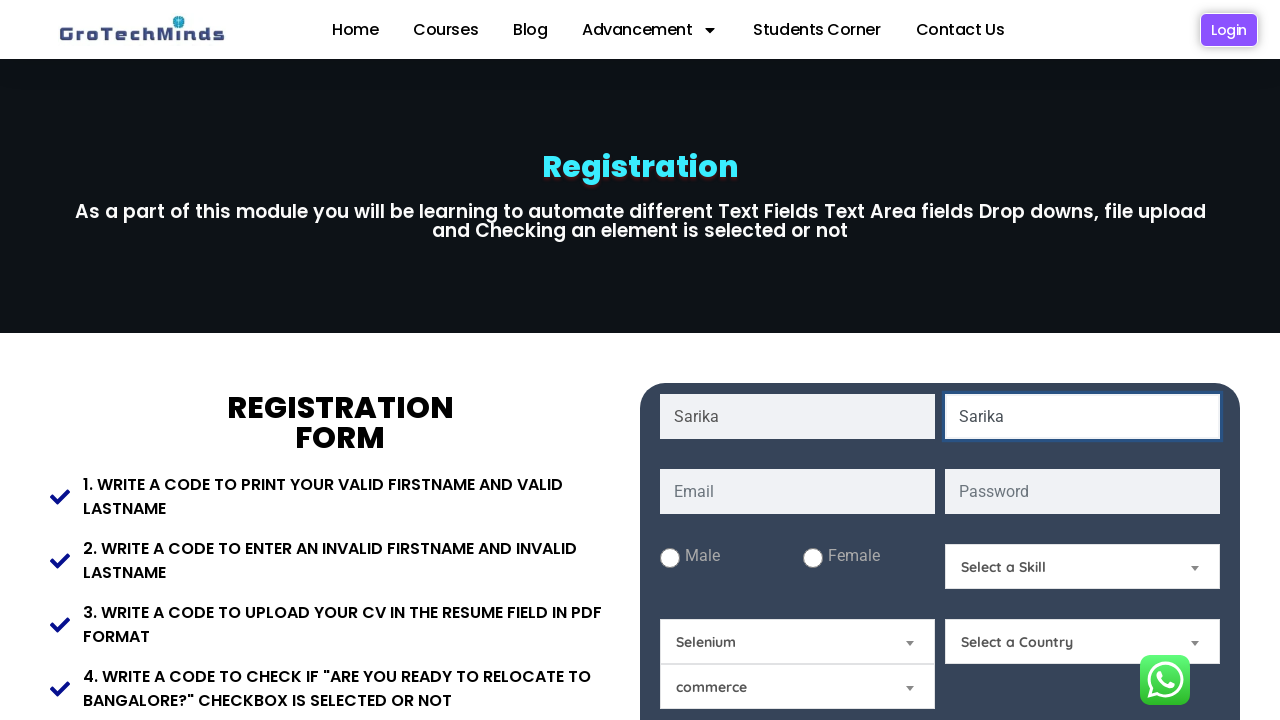

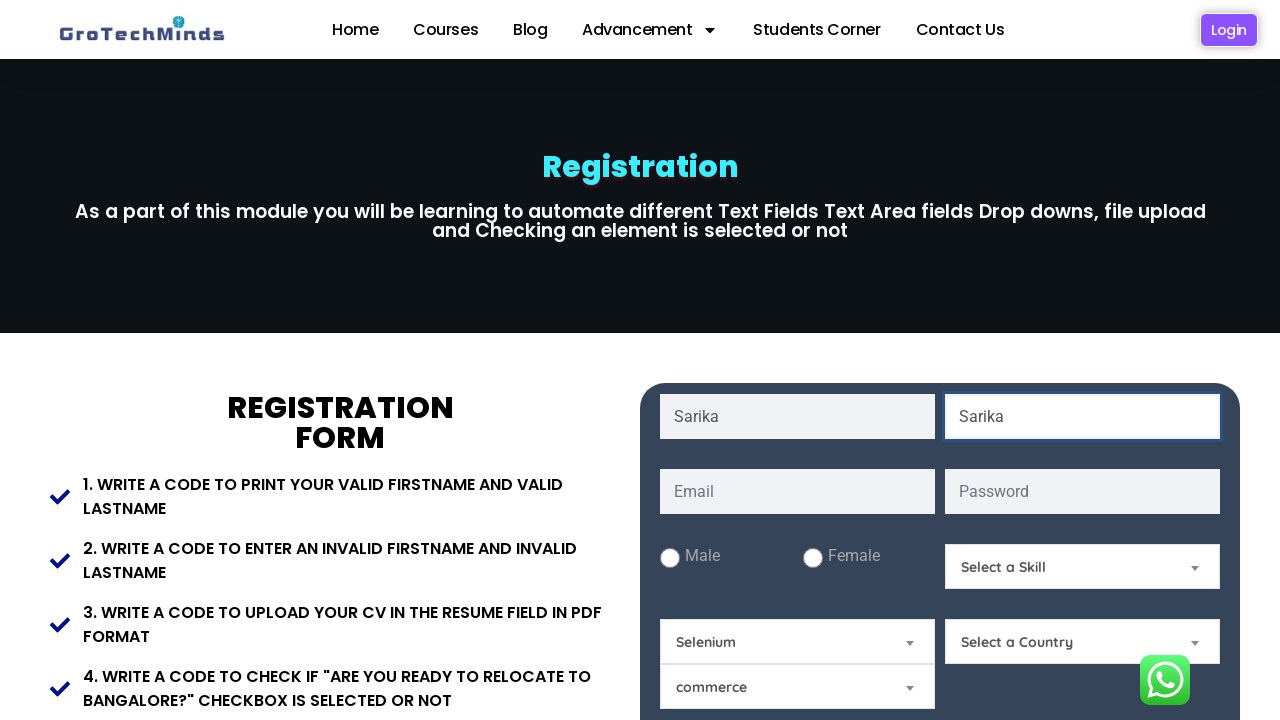